Tests mouse hover functionality by revealing hidden content and clicking on the "Top" link

Starting URL: https://www.letskodeit.com/practice

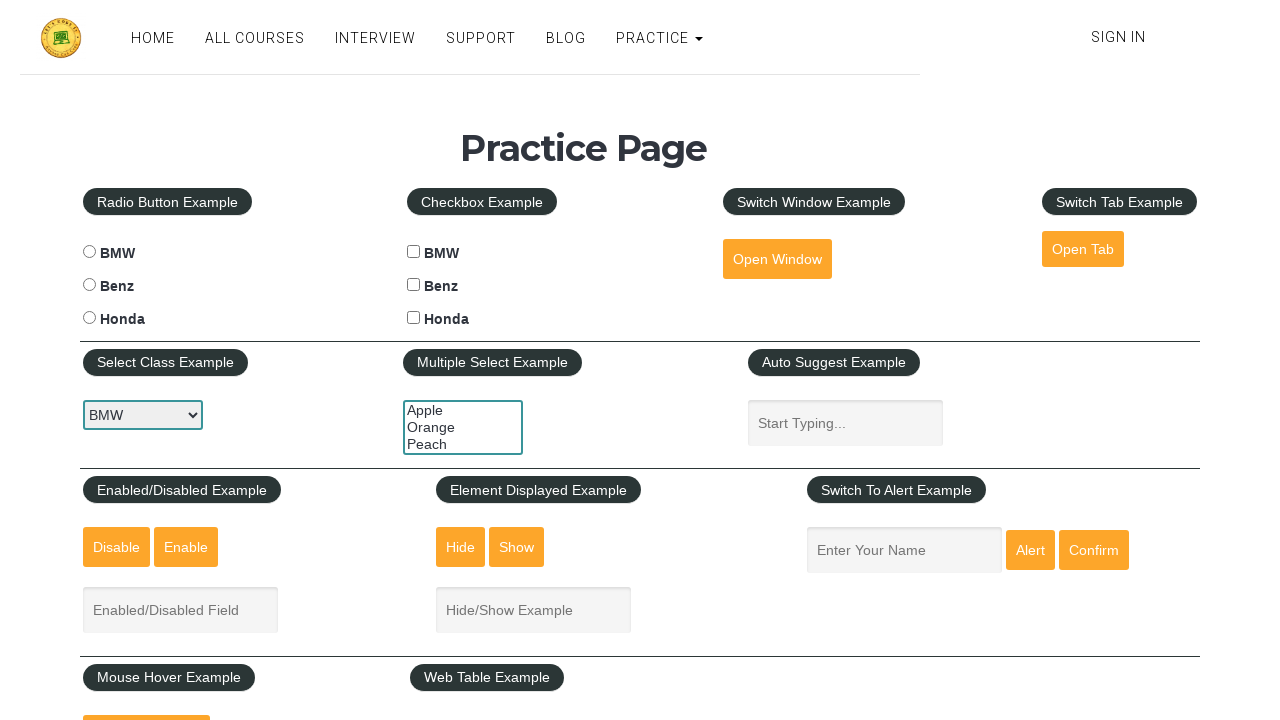

Navigated to letskodeit practice page
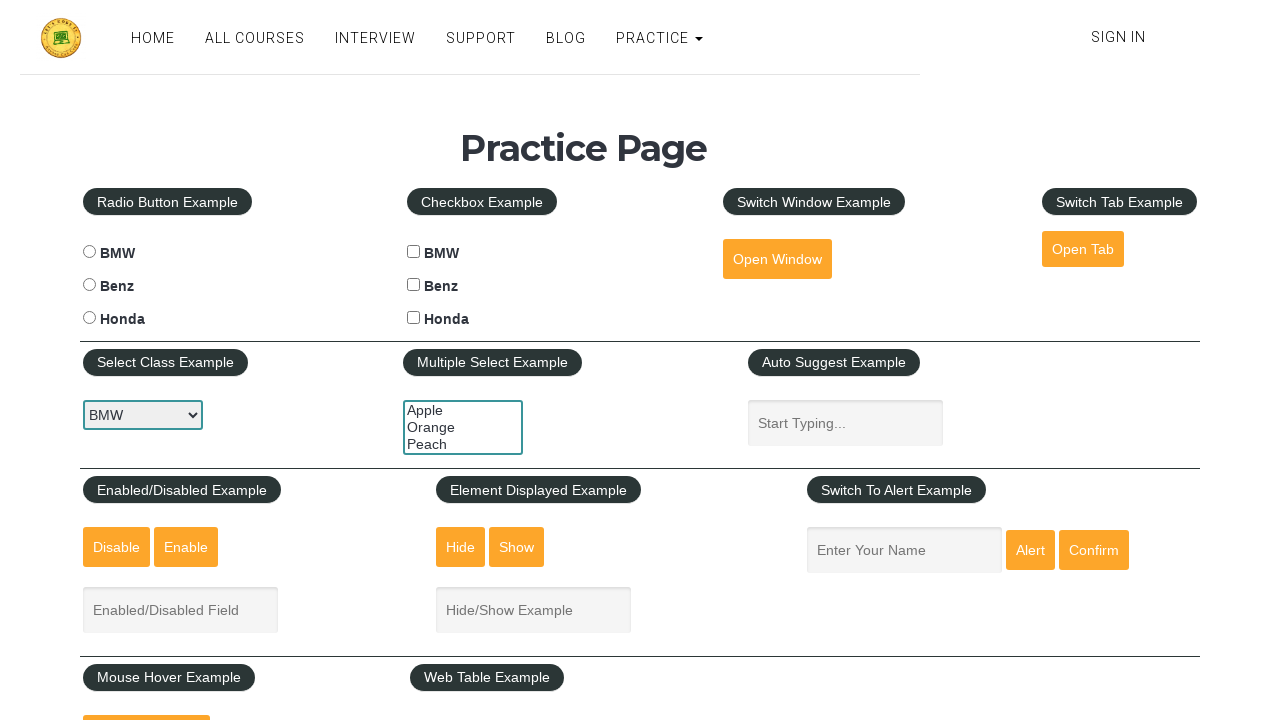

Revealed hidden mouse hover content by setting display to block
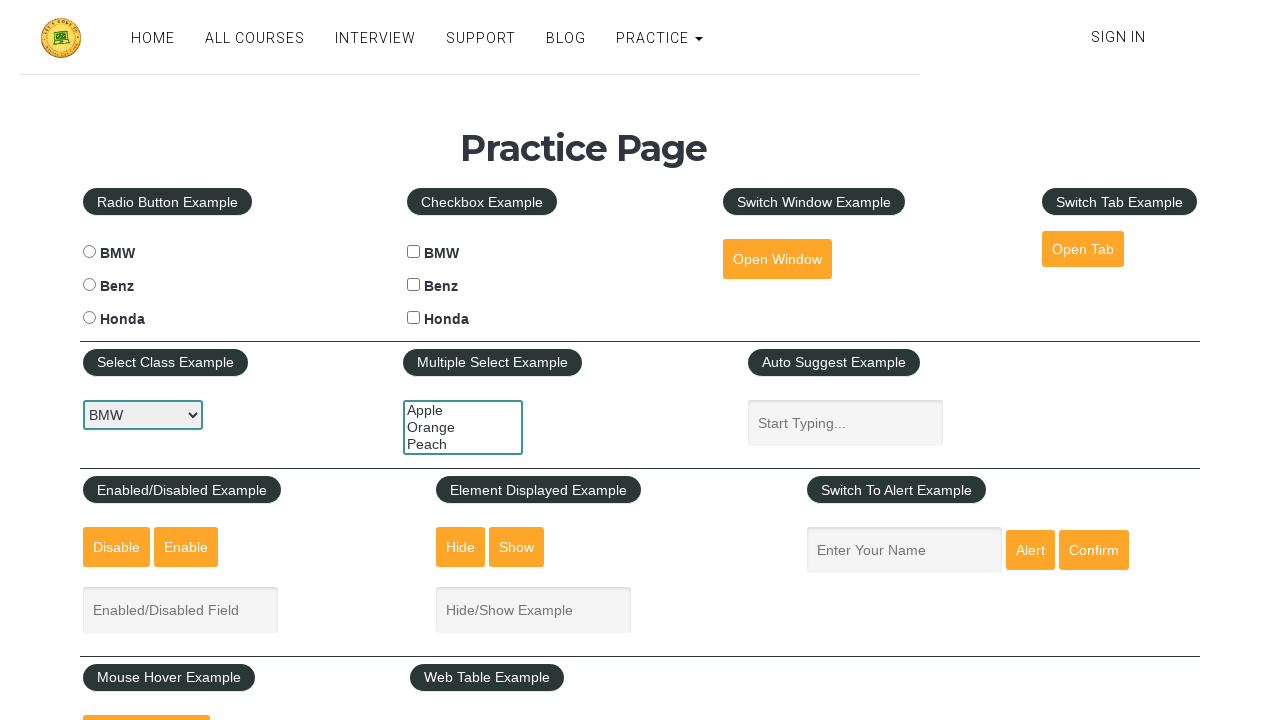

Clicked on the Top link at (163, 360) on text=Top
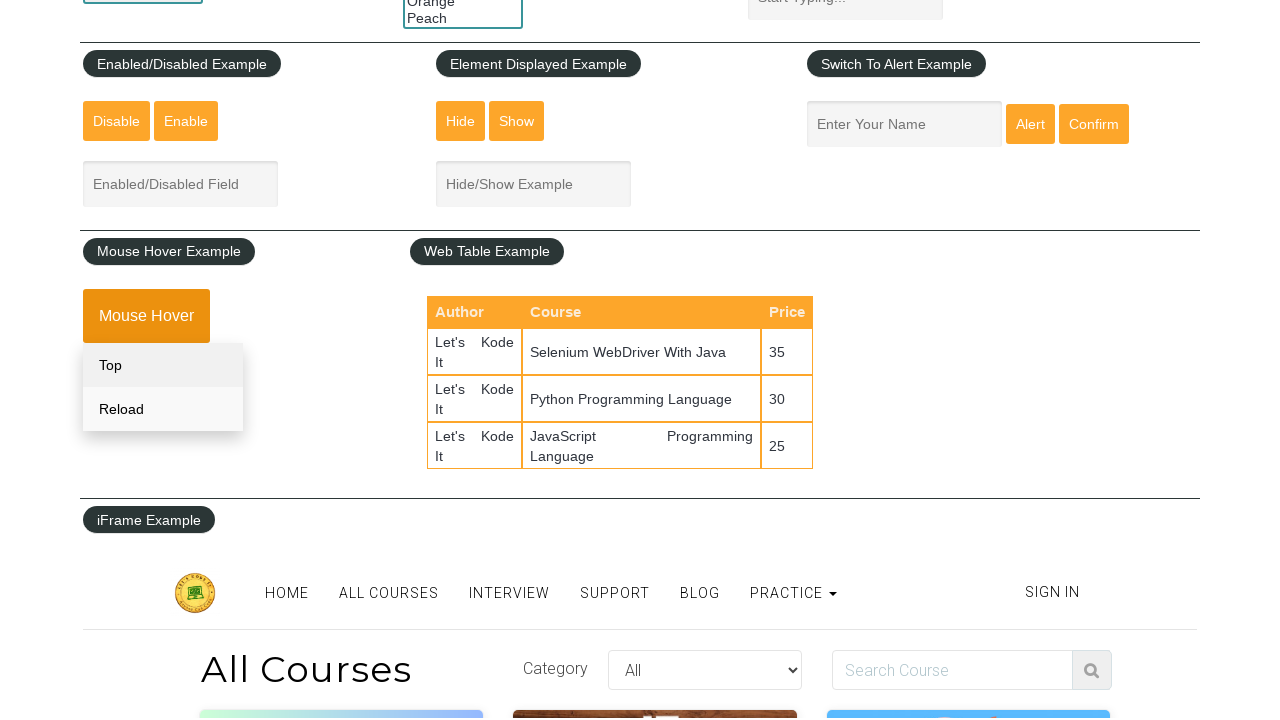

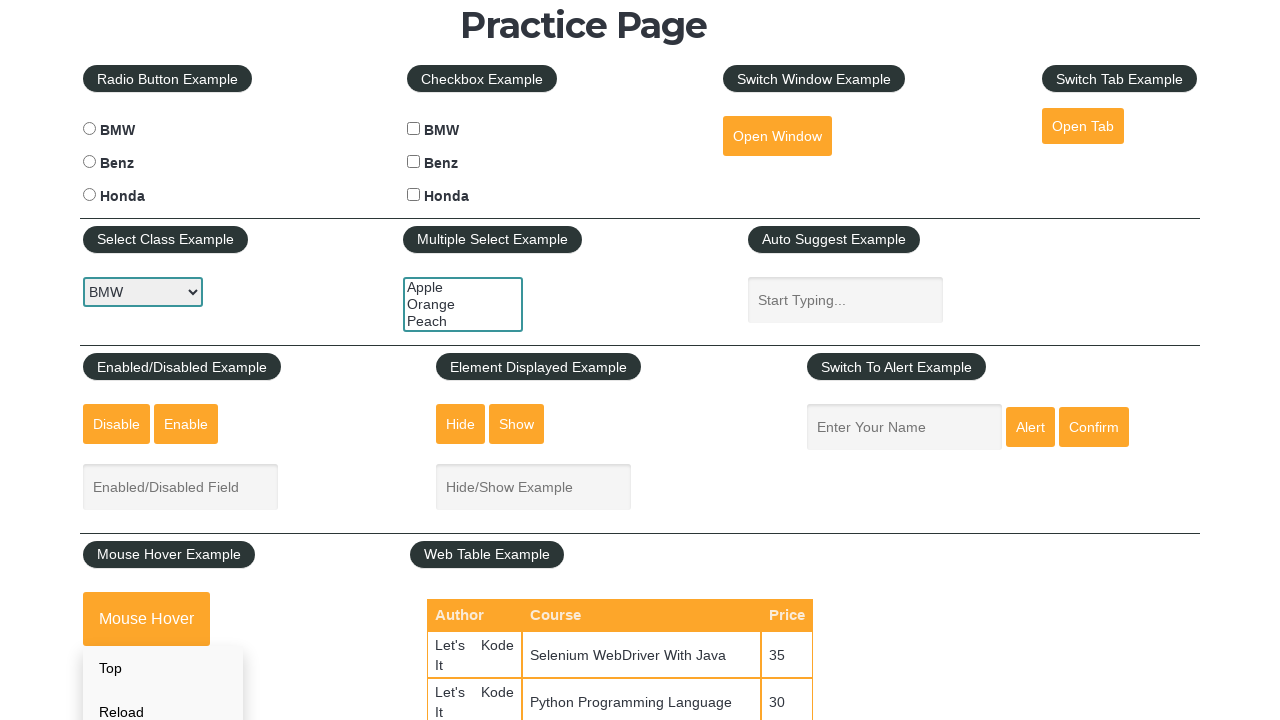